Tests checkbox functionality and a passenger count dropdown on a flight booking practice page by selecting a senior citizen discount checkbox and incrementing the adult passenger count to 5

Starting URL: https://rahulshettyacademy.com/dropdownsPractise/

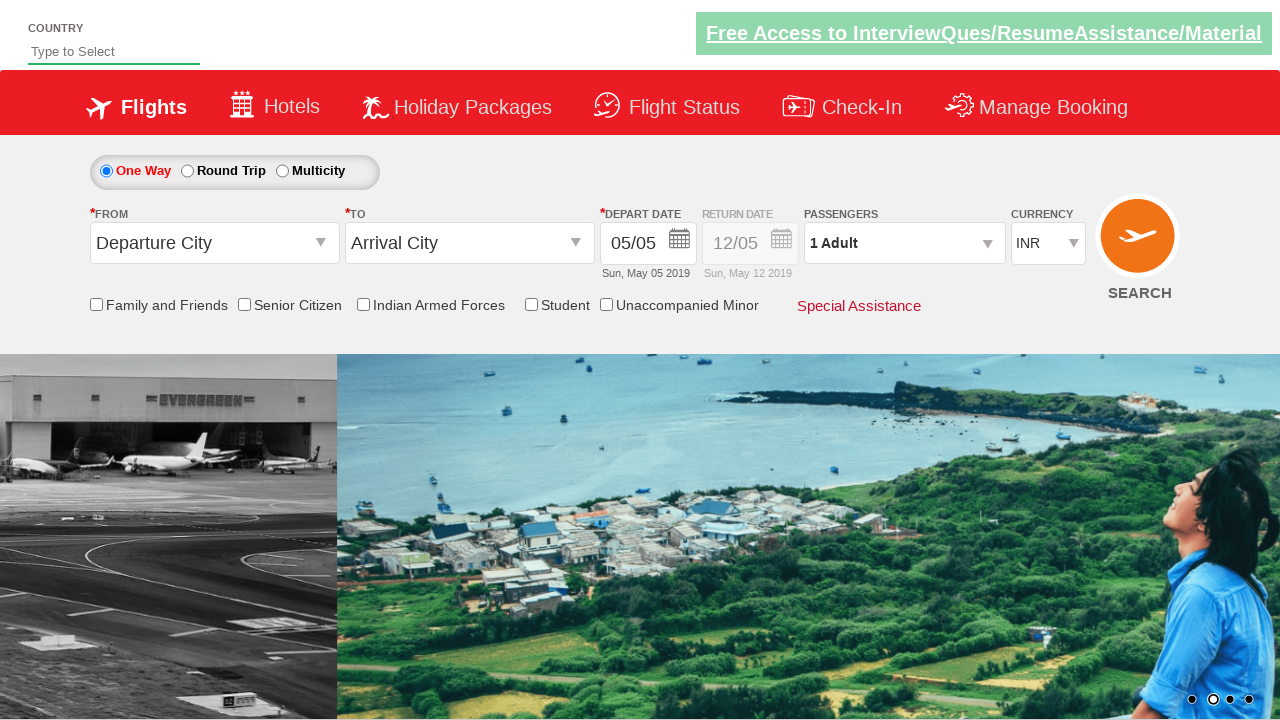

Verified Senior Citizen Discount checkbox is not checked
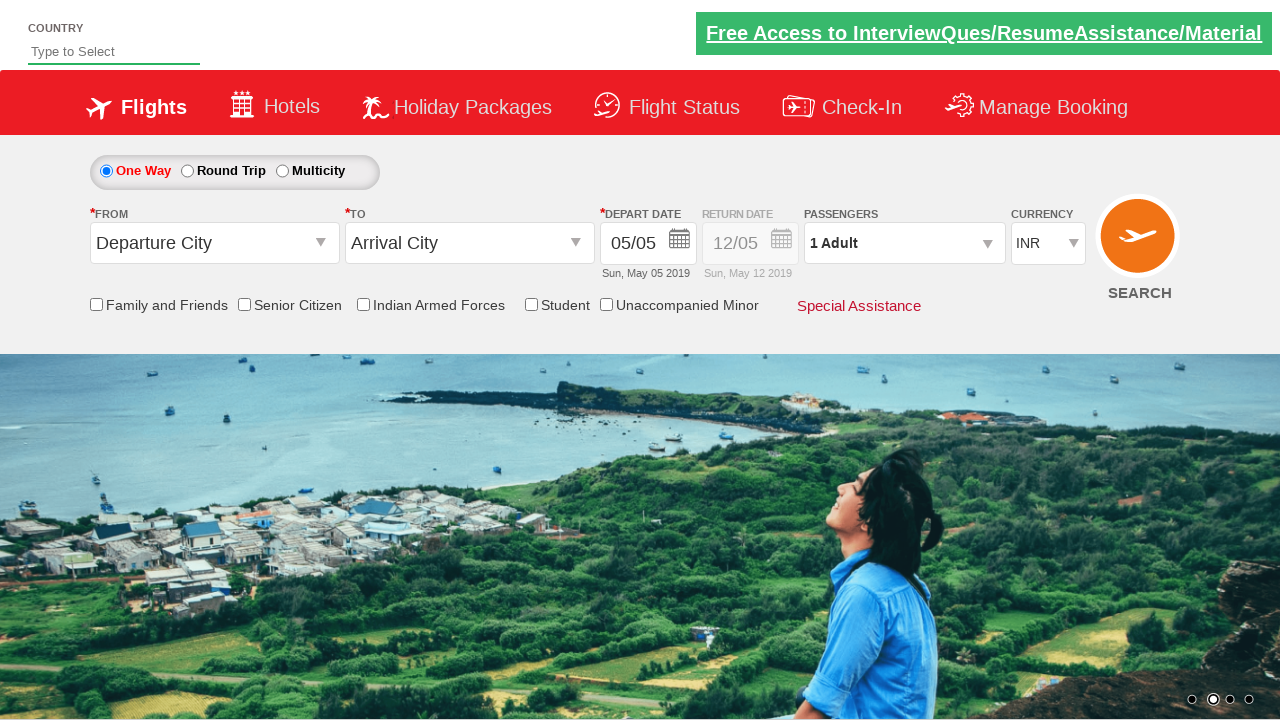

Clicked Senior Citizen Discount checkbox at (244, 304) on input[id*='SeniorCitizenDiscount']
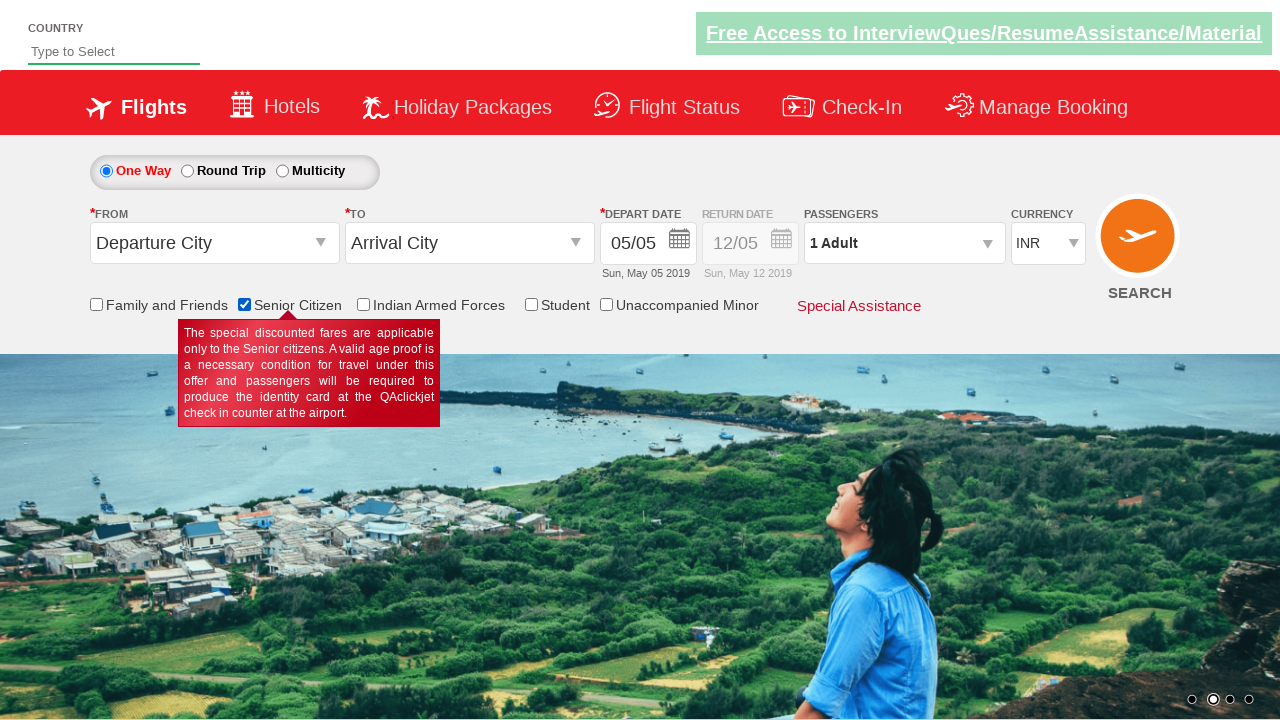

Verified Senior Citizen Discount checkbox is now checked
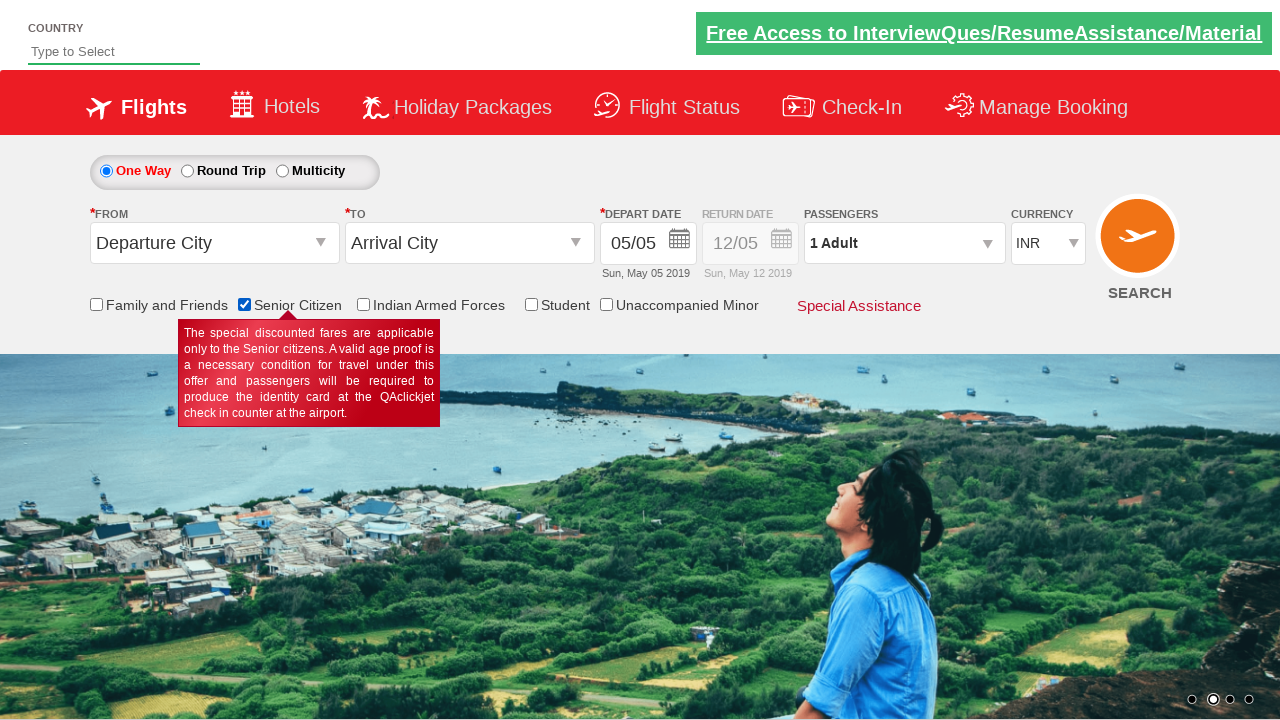

Clicked on passenger dropdown to open it at (904, 243) on #divpaxinfo
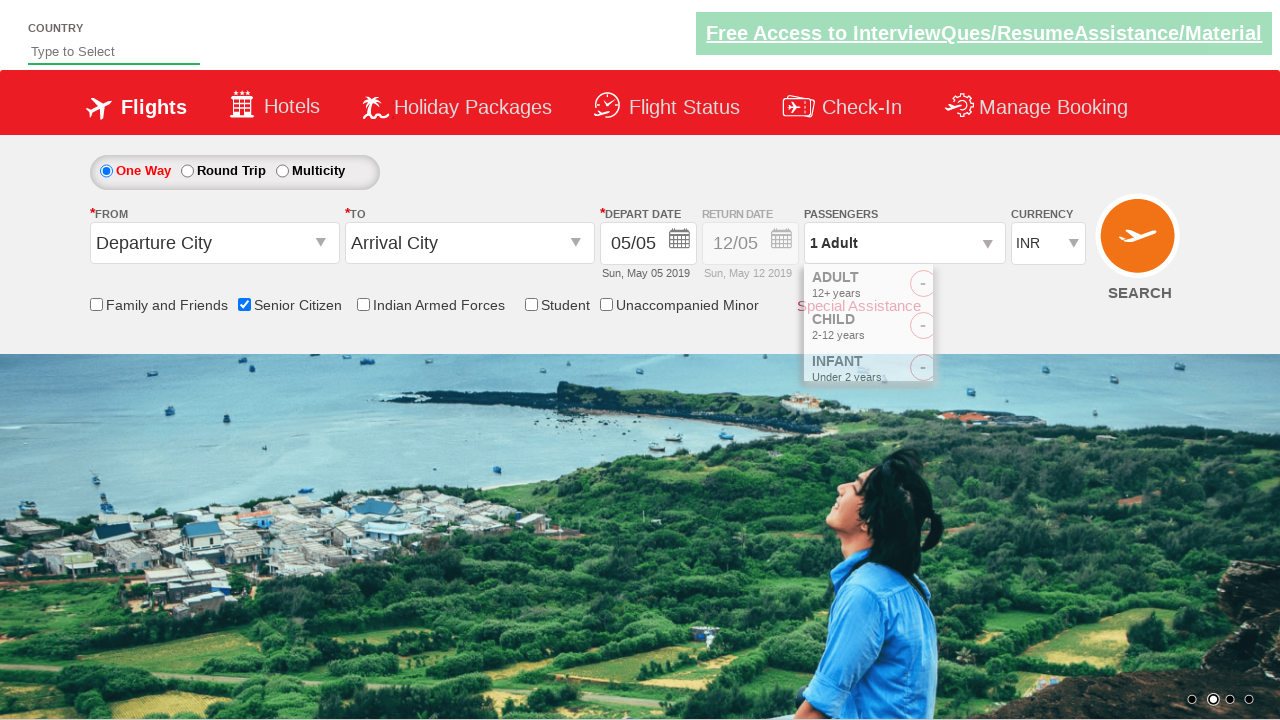

Waited 2 seconds for dropdown to fully load
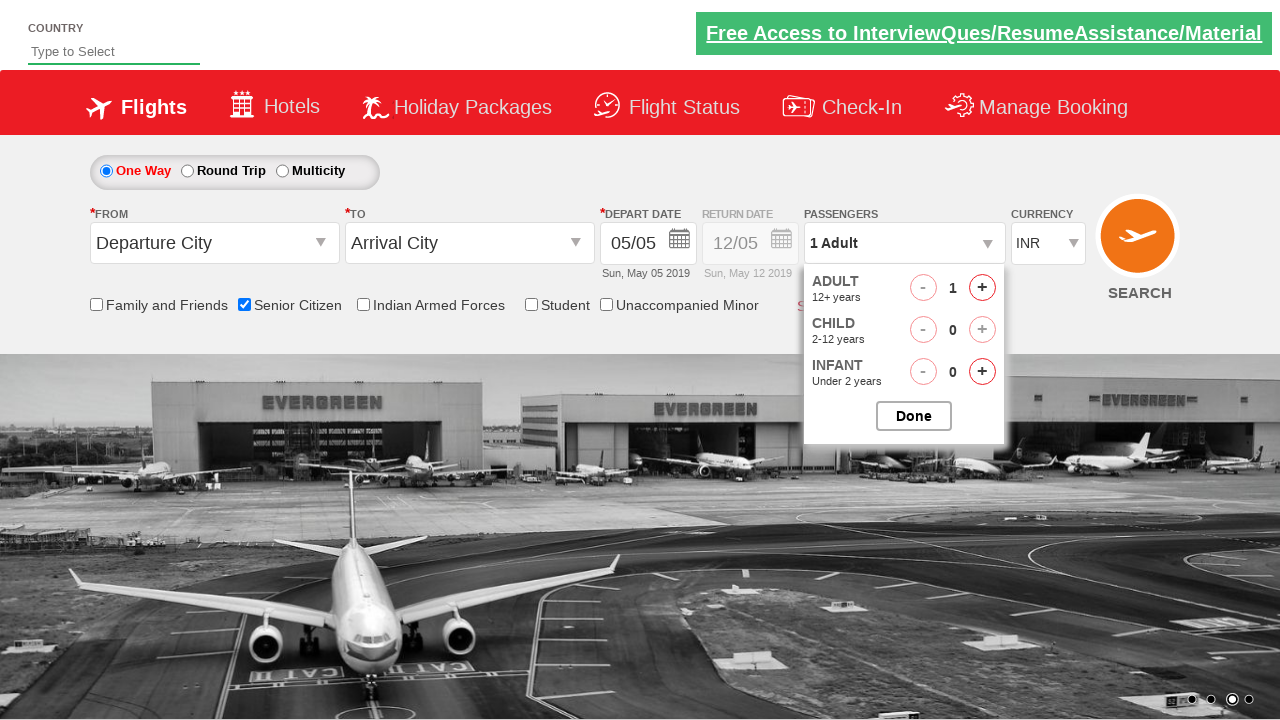

Clicked increment adult button (iteration 1/4) at (982, 288) on #hrefIncAdt
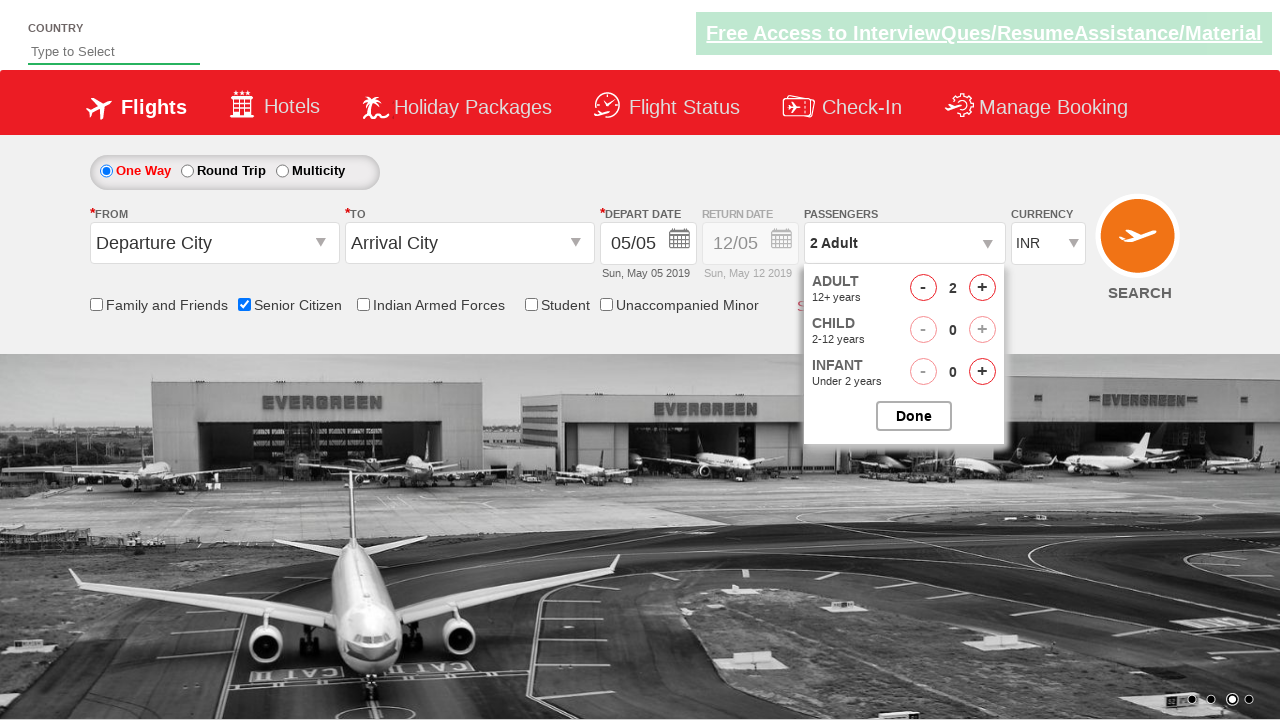

Clicked increment adult button (iteration 2/4) at (982, 288) on #hrefIncAdt
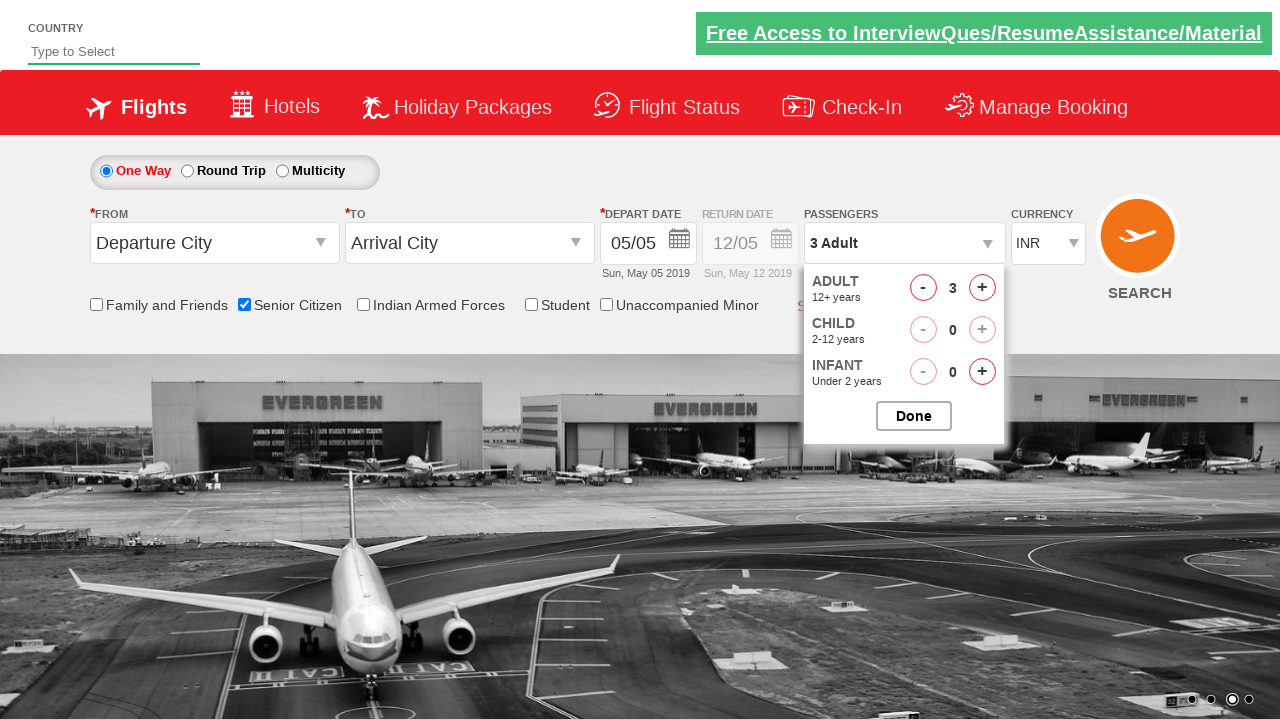

Clicked increment adult button (iteration 3/4) at (982, 288) on #hrefIncAdt
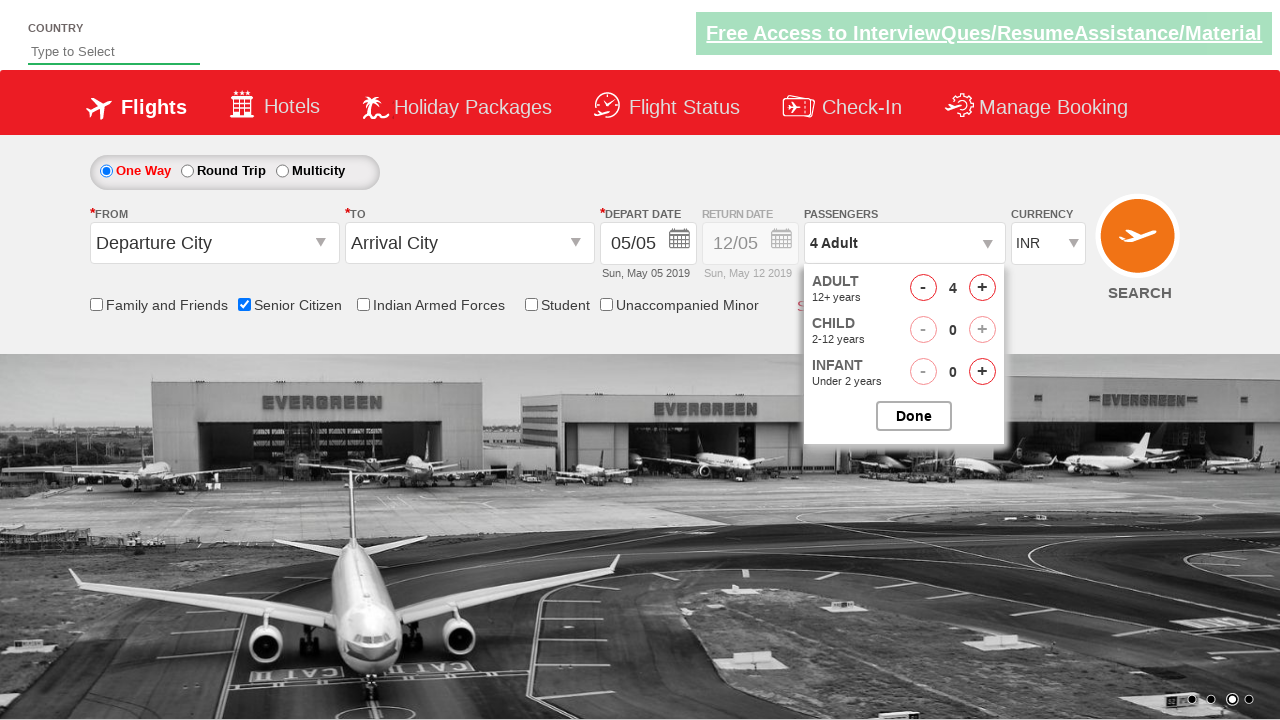

Clicked increment adult button (iteration 4/4) at (982, 288) on #hrefIncAdt
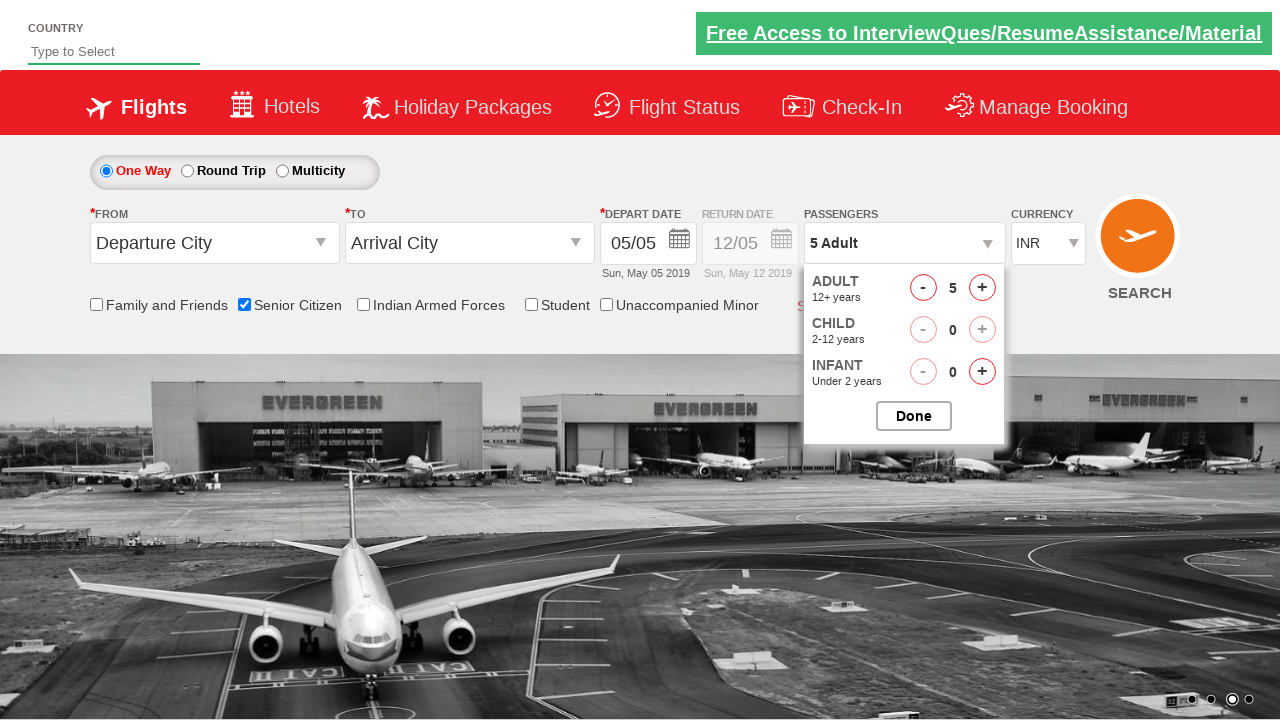

Clicked to close the passenger dropdown at (914, 416) on #btnclosepaxoption
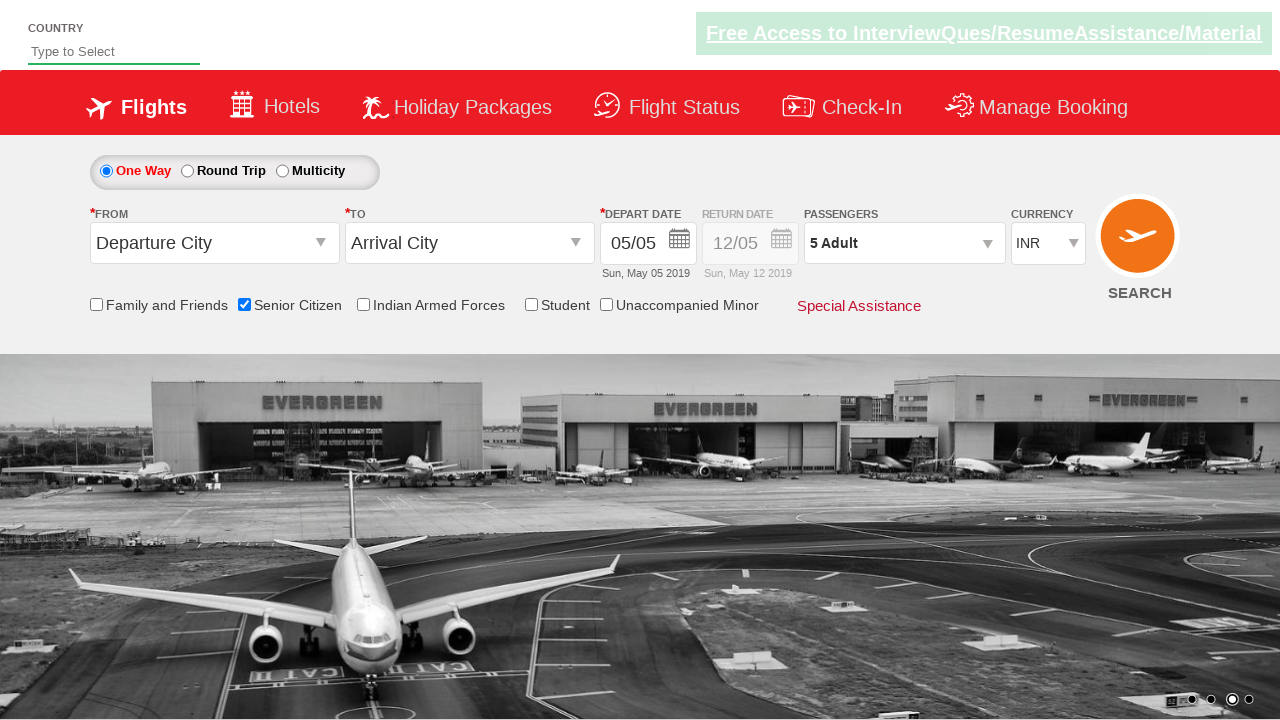

Verified passenger count displays '5 Adult'
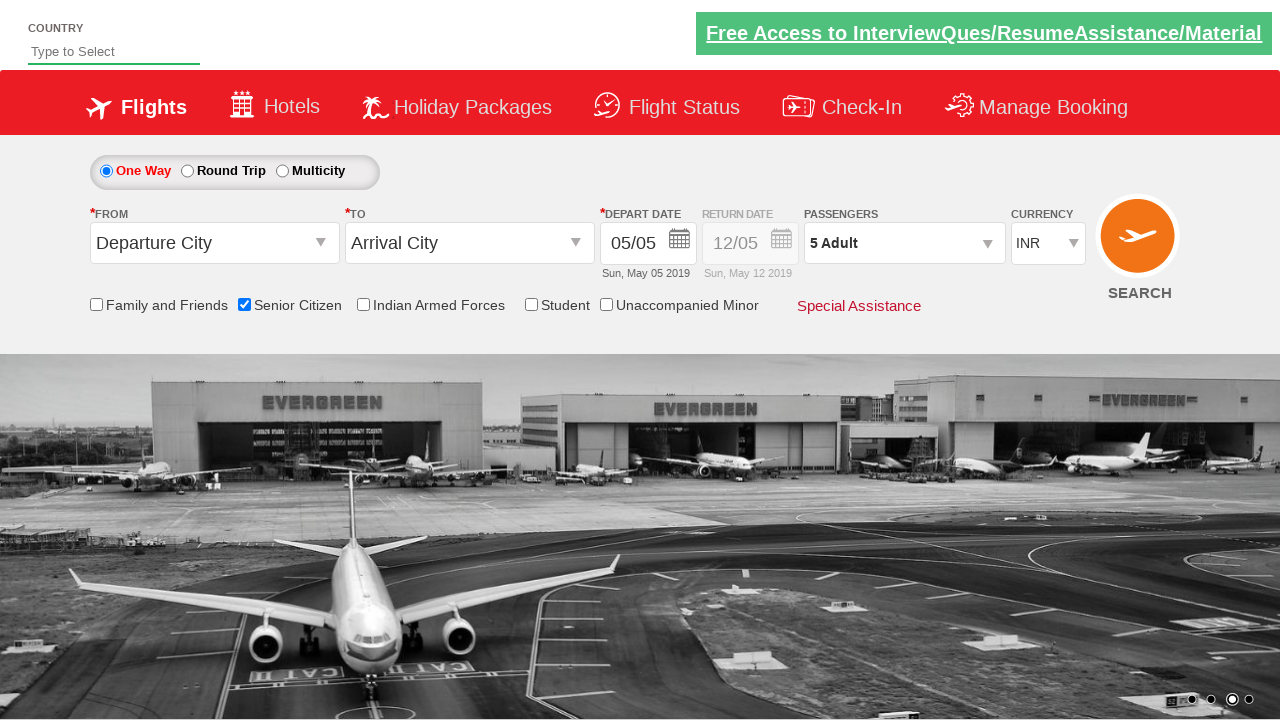

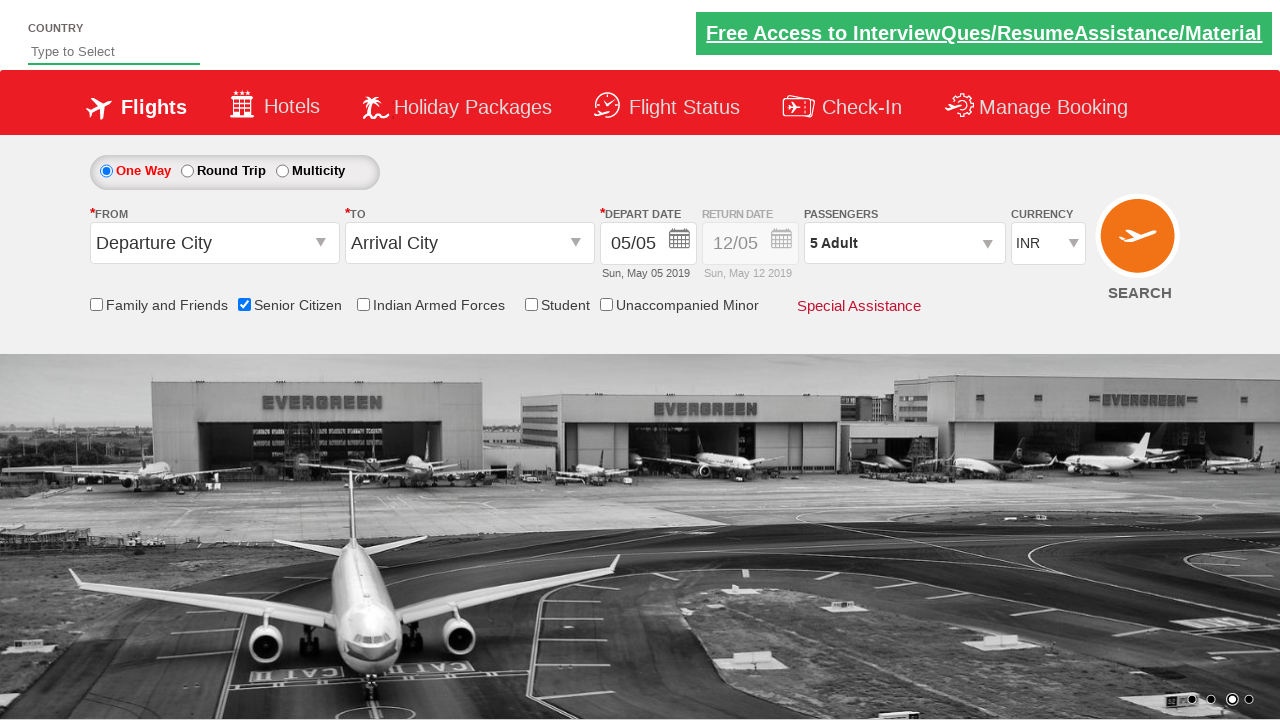